Tests new window functionality by clicking a link that opens a new window, then switching between windows using handle order and verifying page titles.

Starting URL: http://the-internet.herokuapp.com/windows

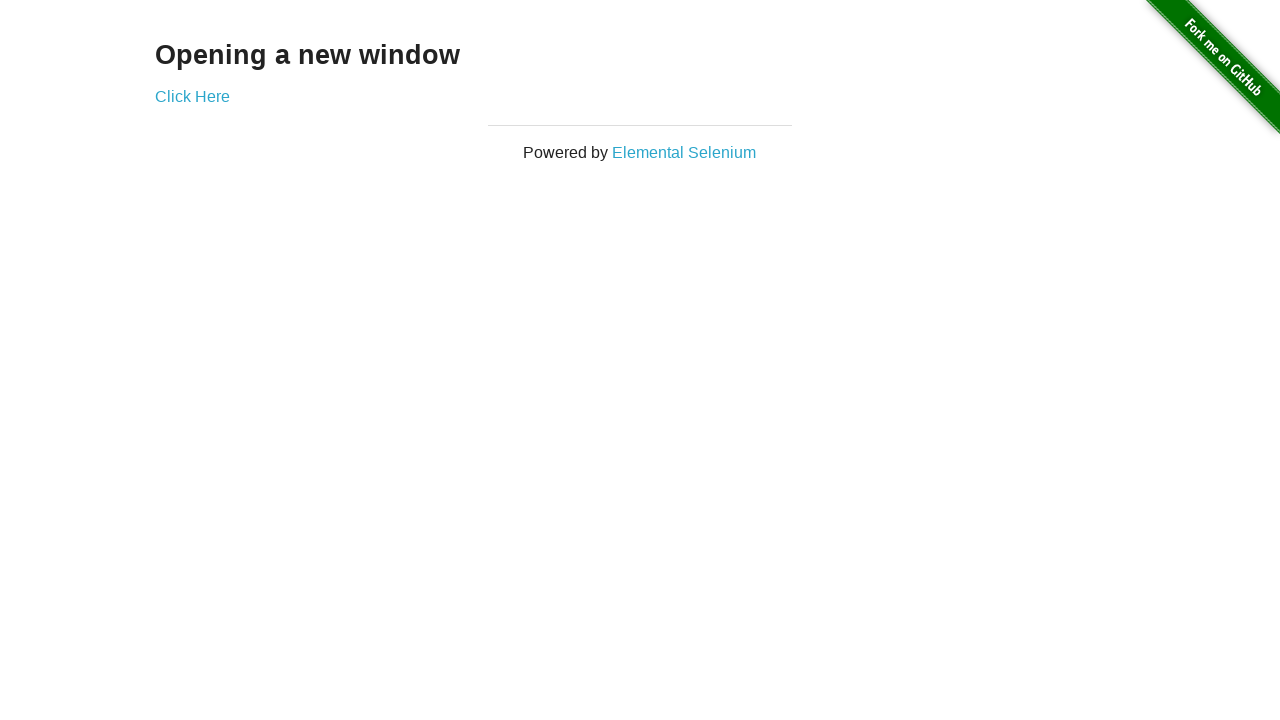

Clicked link that opens a new window and captured new page handle at (192, 96) on .example a
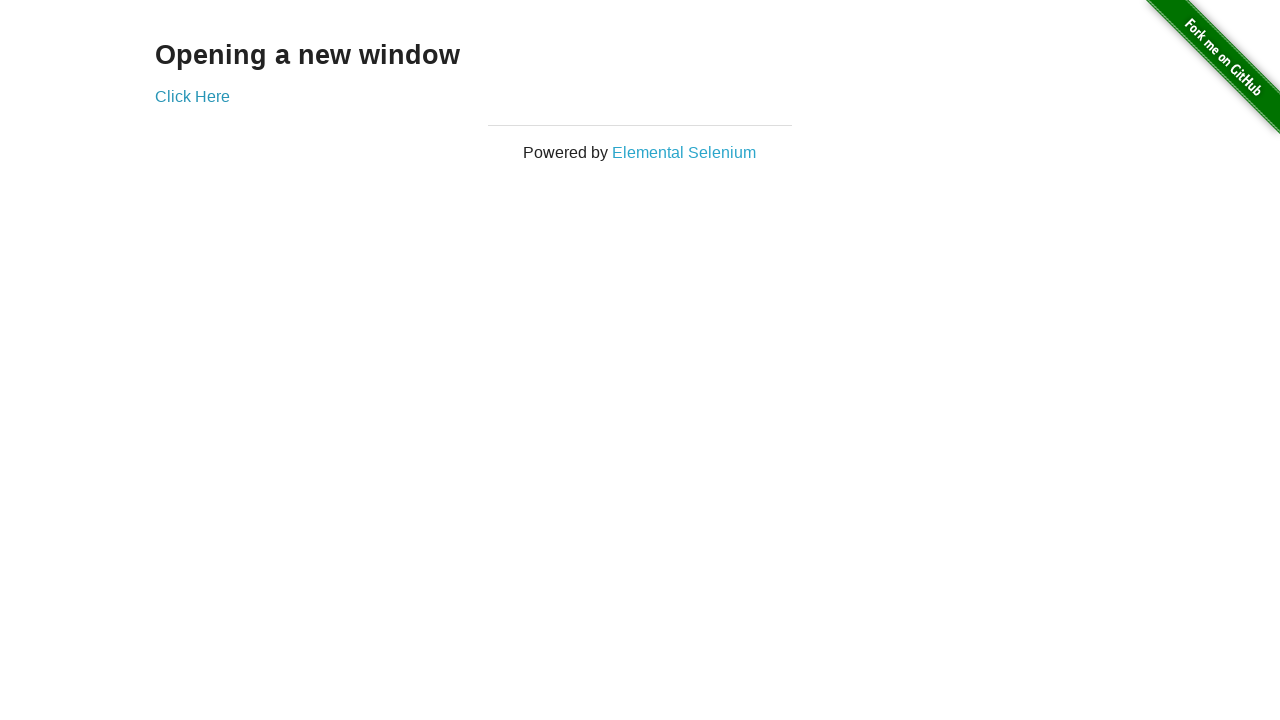

Verified original window title is not 'New Window'
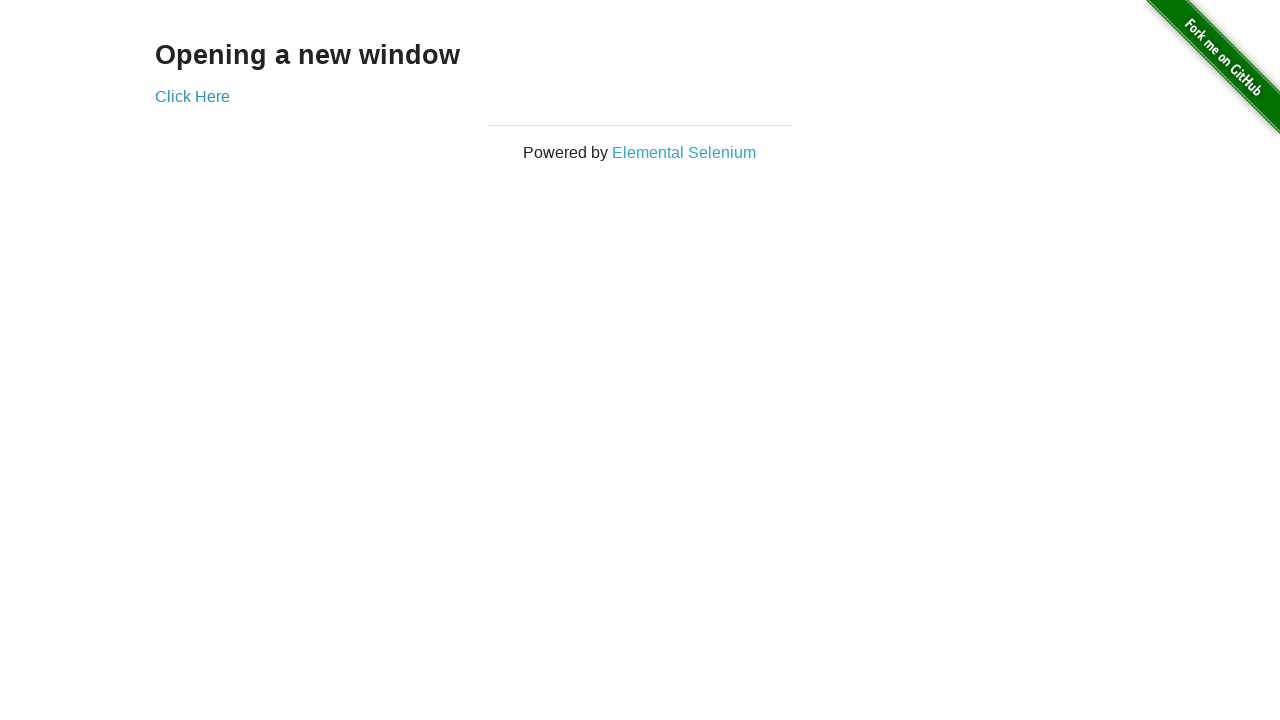

New page completed loading
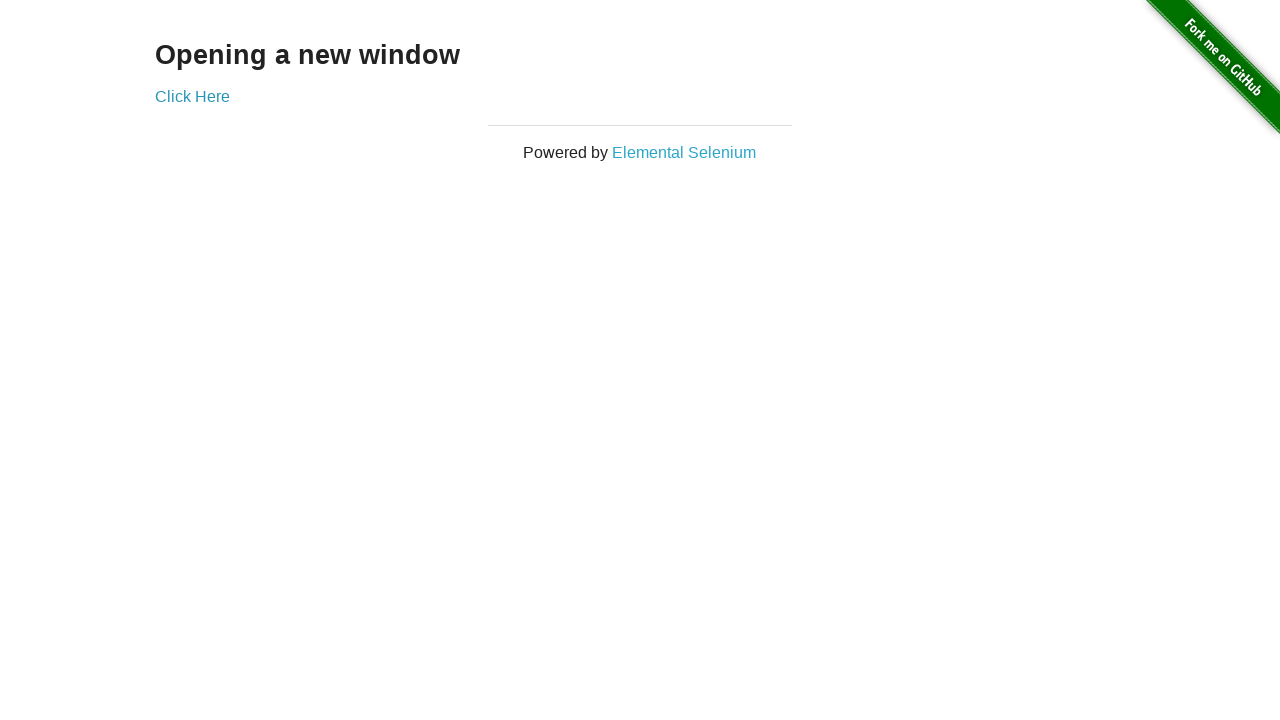

Verified new window title is 'New Window'
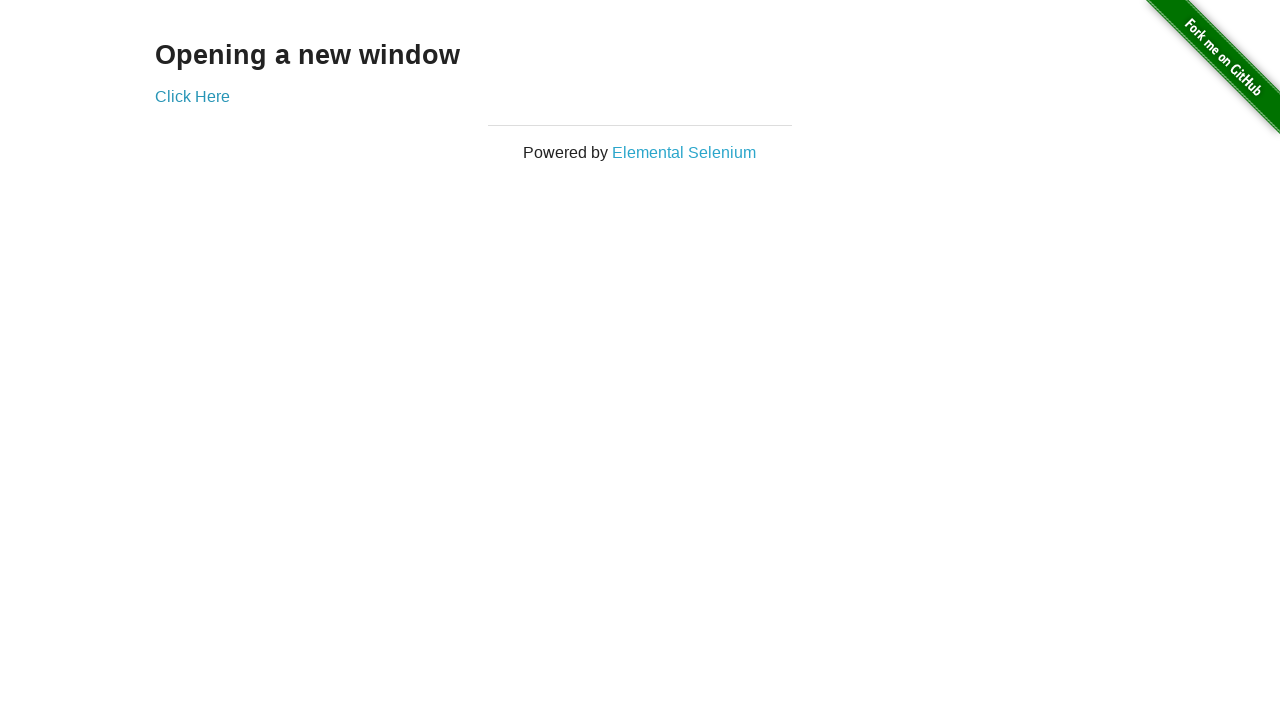

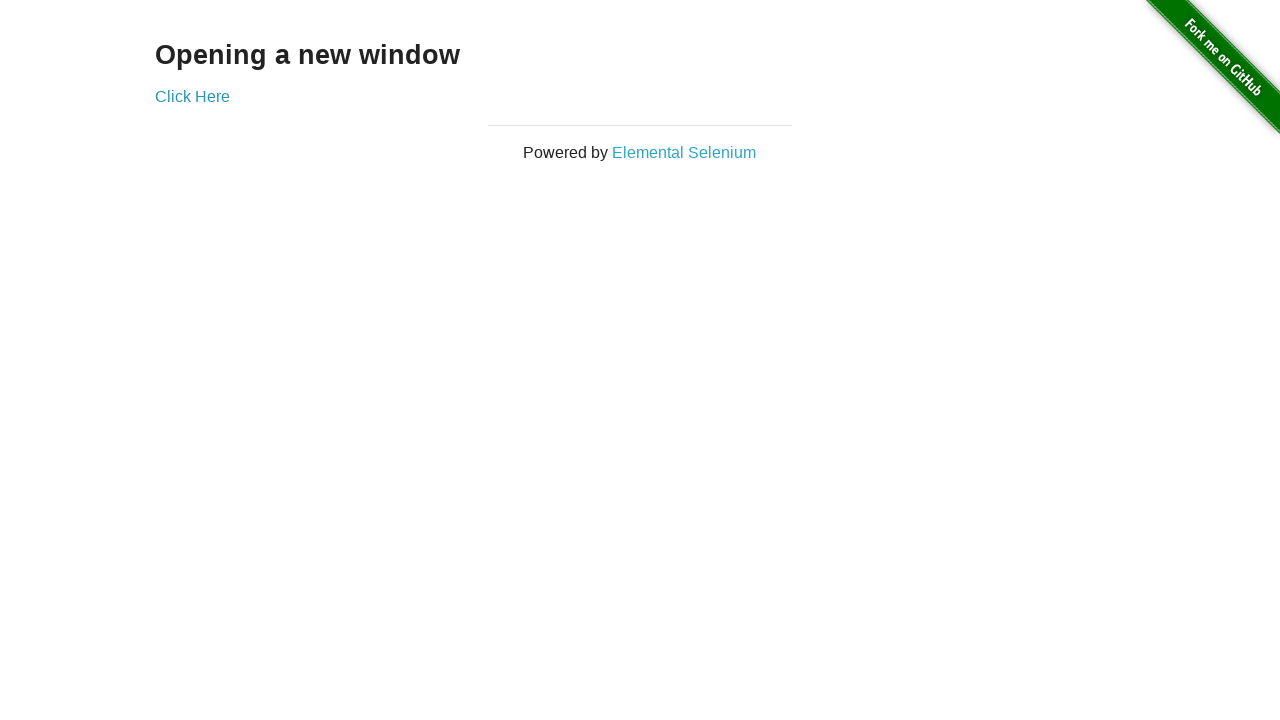